Tests a laminate flooring calculator by entering room dimensions (4x4m), laminate specifications (1500x250mm, 20 per pack, 350 price), selecting horizontal layout direction, and verifying calculated results.

Starting URL: https://masterskayapola.ru/kalkulyator/laminata.html

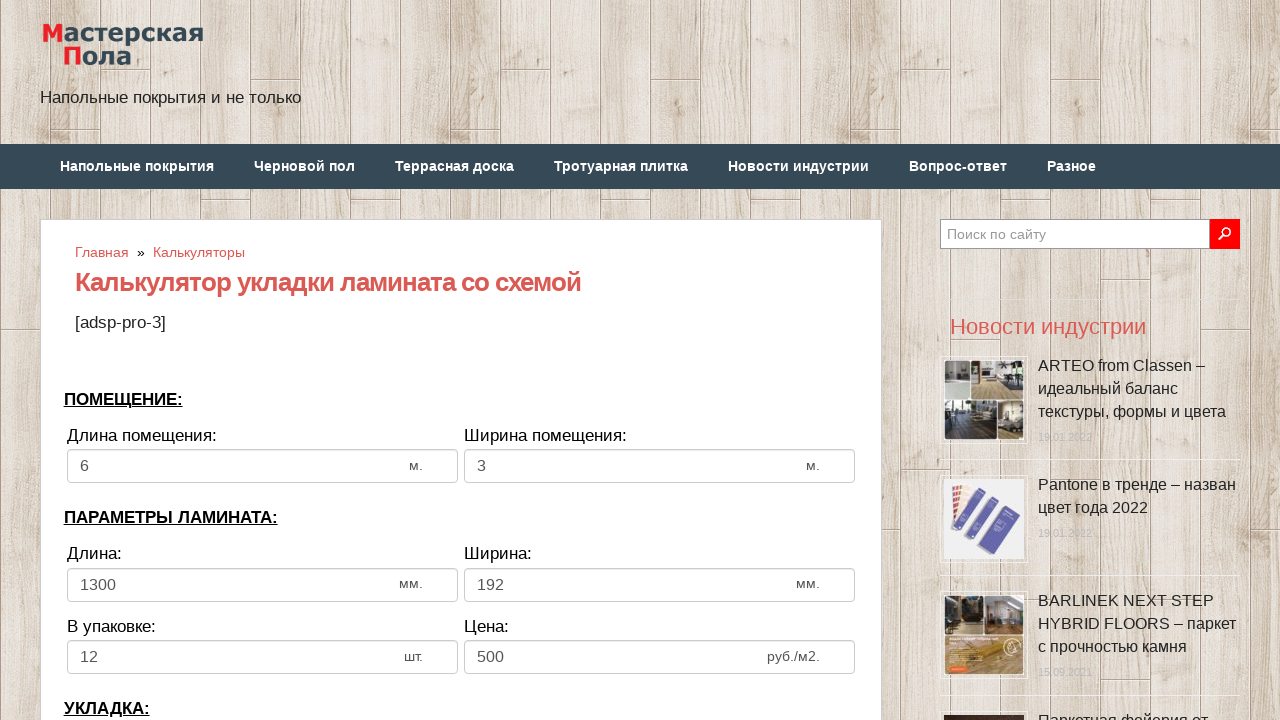

Filled room width field with 4 meters on input[name='calc_roomwidth']
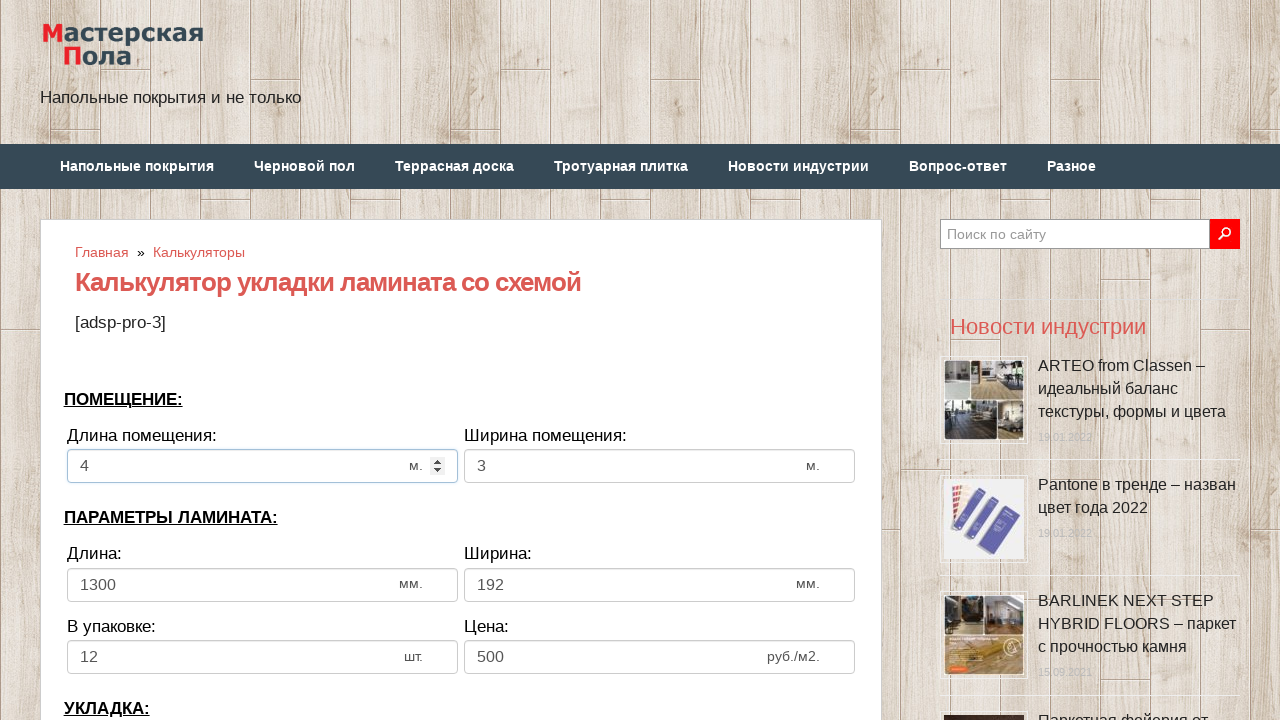

Filled room length field with 4 meters on input[name='calc_roomheight']
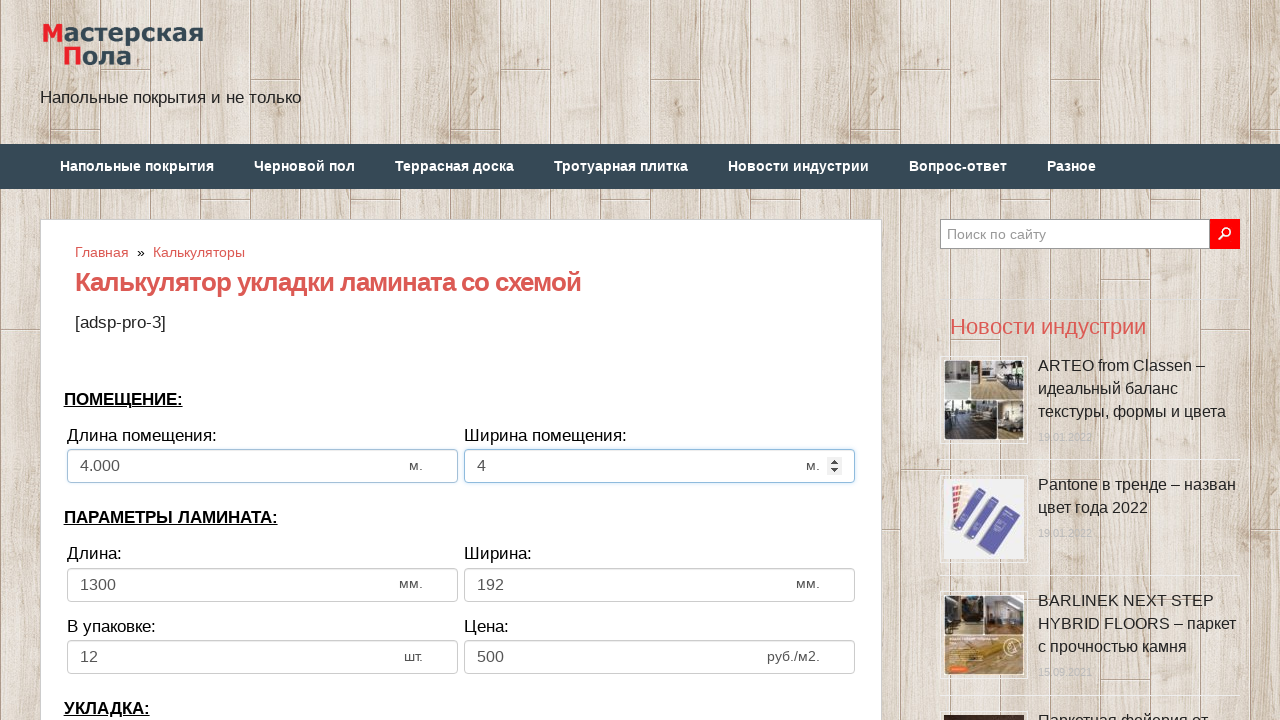

Filled laminate width field with 1500mm on input[name='calc_lamwidth']
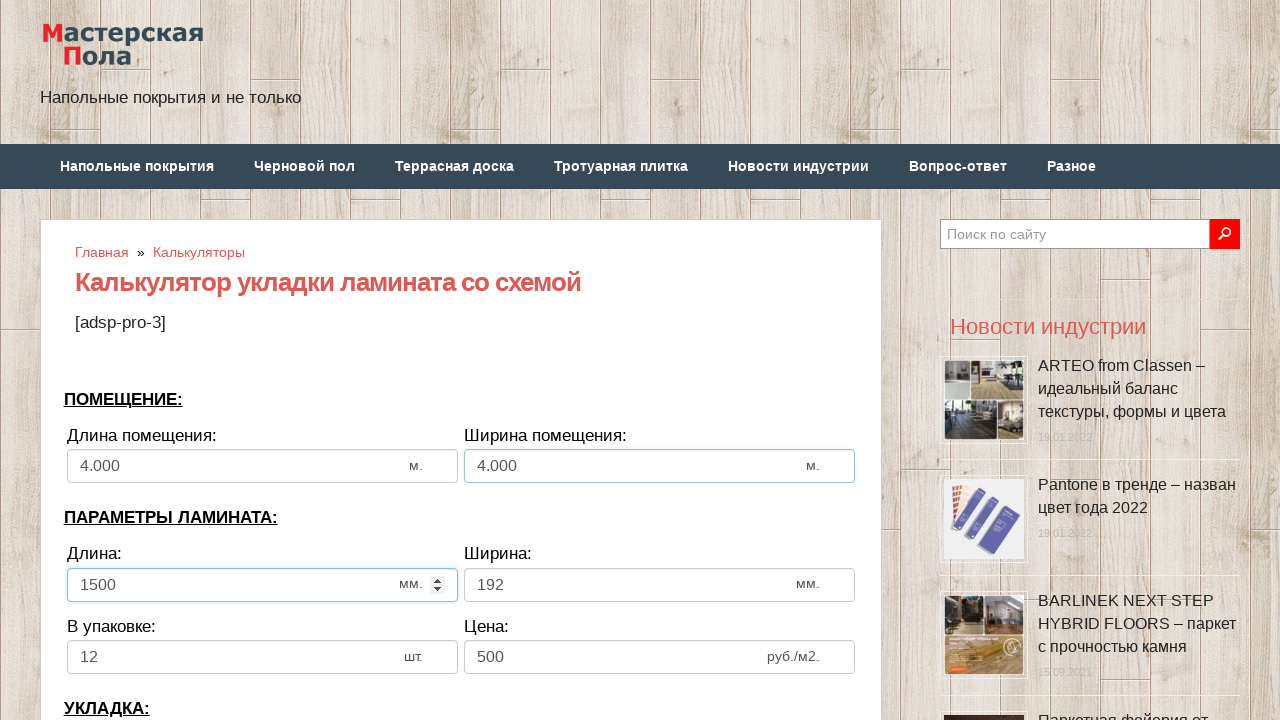

Filled laminate height field with 250mm on input[name='calc_lamheight']
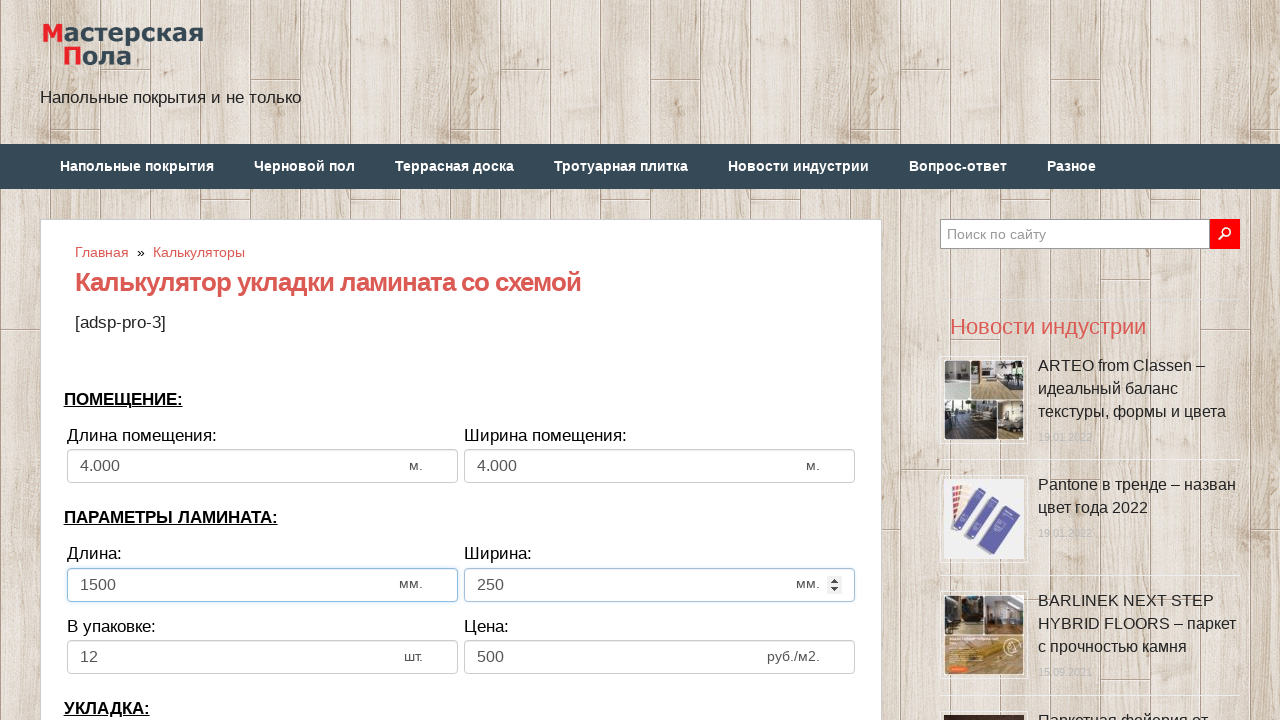

Filled pieces per pack field with 20 on input[name='calc_inpack']
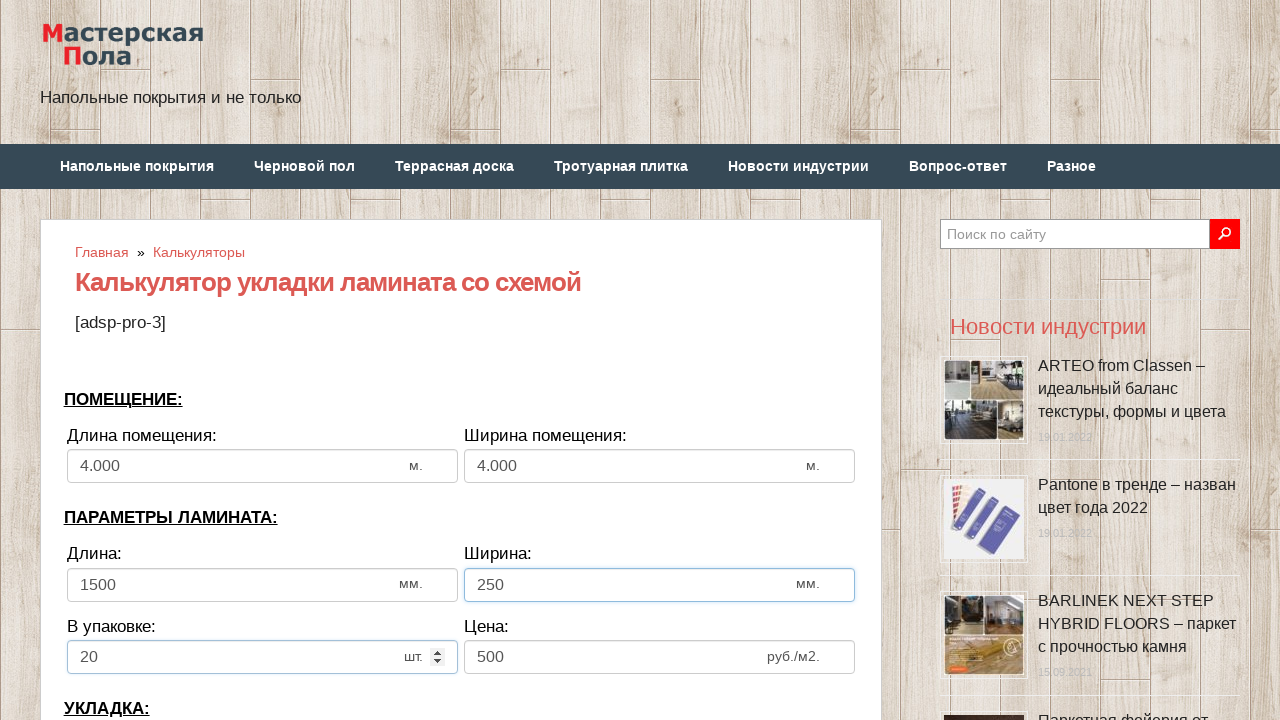

Filled price field with 350 on input[name='calc_price']
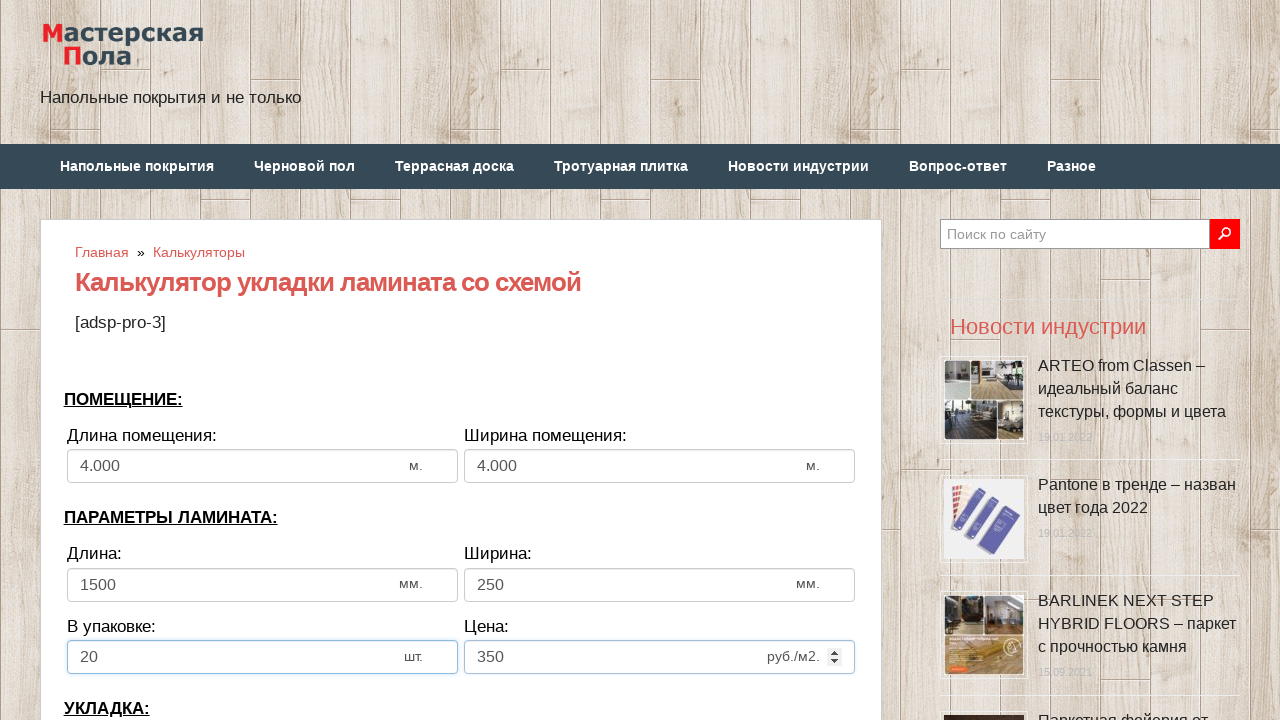

Selected horizontal layout direction on select[name='calc_direct']
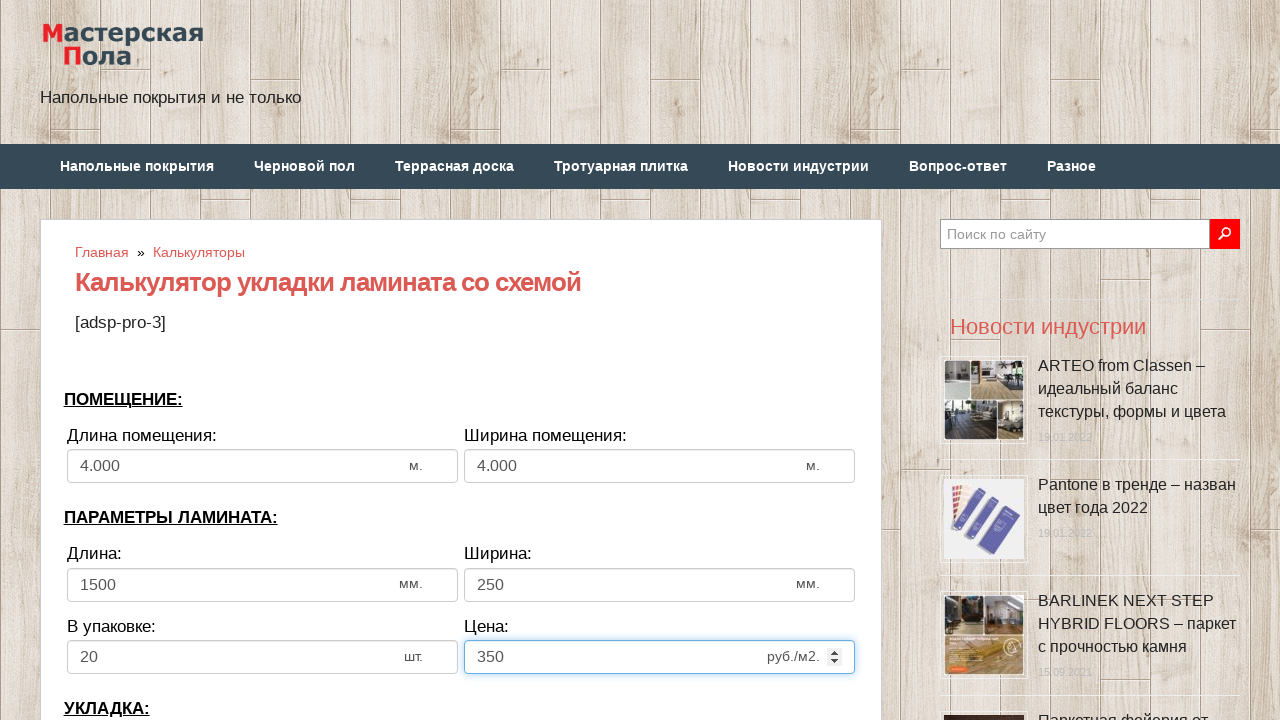

Filled offset/bias field with 450 on input[name='calc_bias']
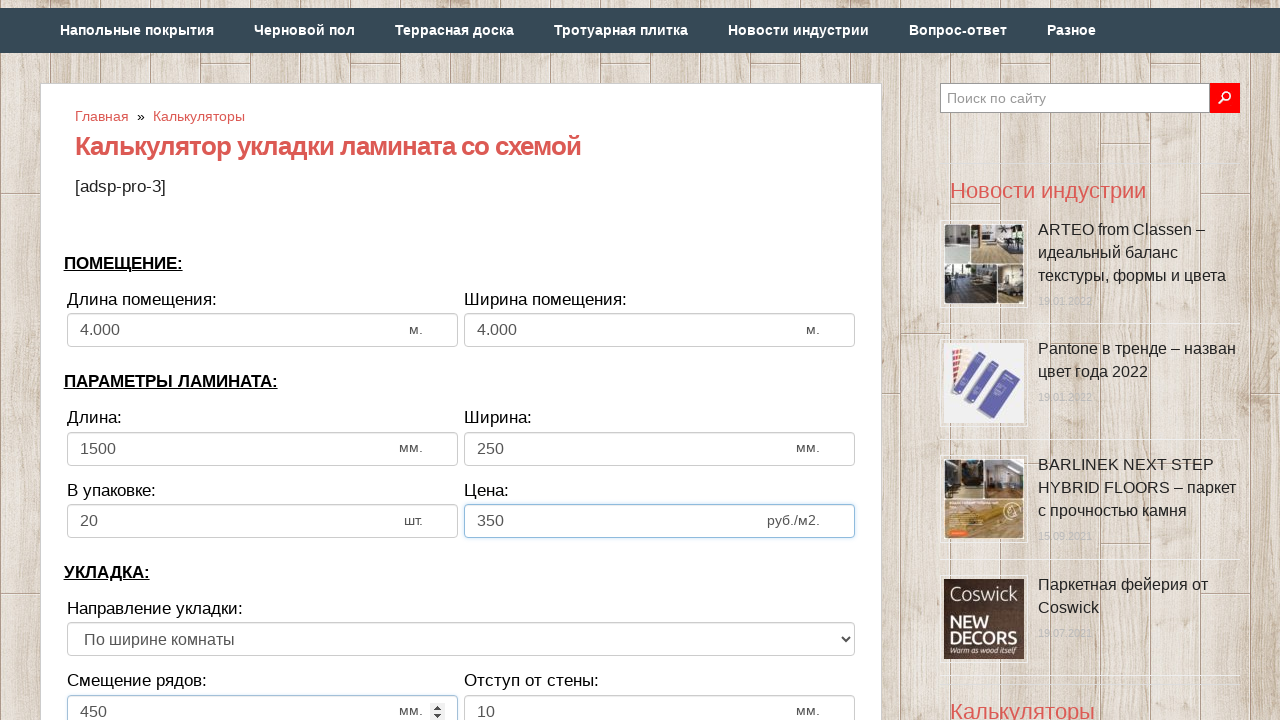

Filled wall distance field with 10 on input[name='calc_walldist']
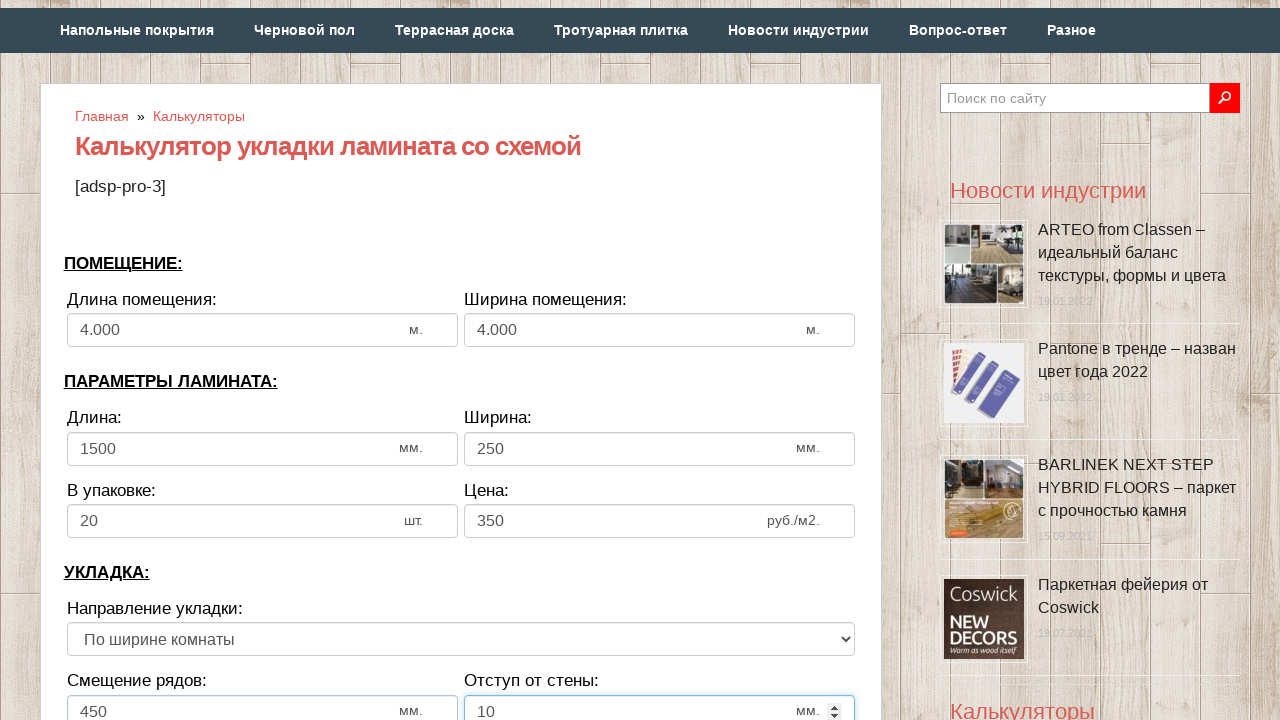

Clicked calculate button at (461, 361) on input[value='Рассчитать']
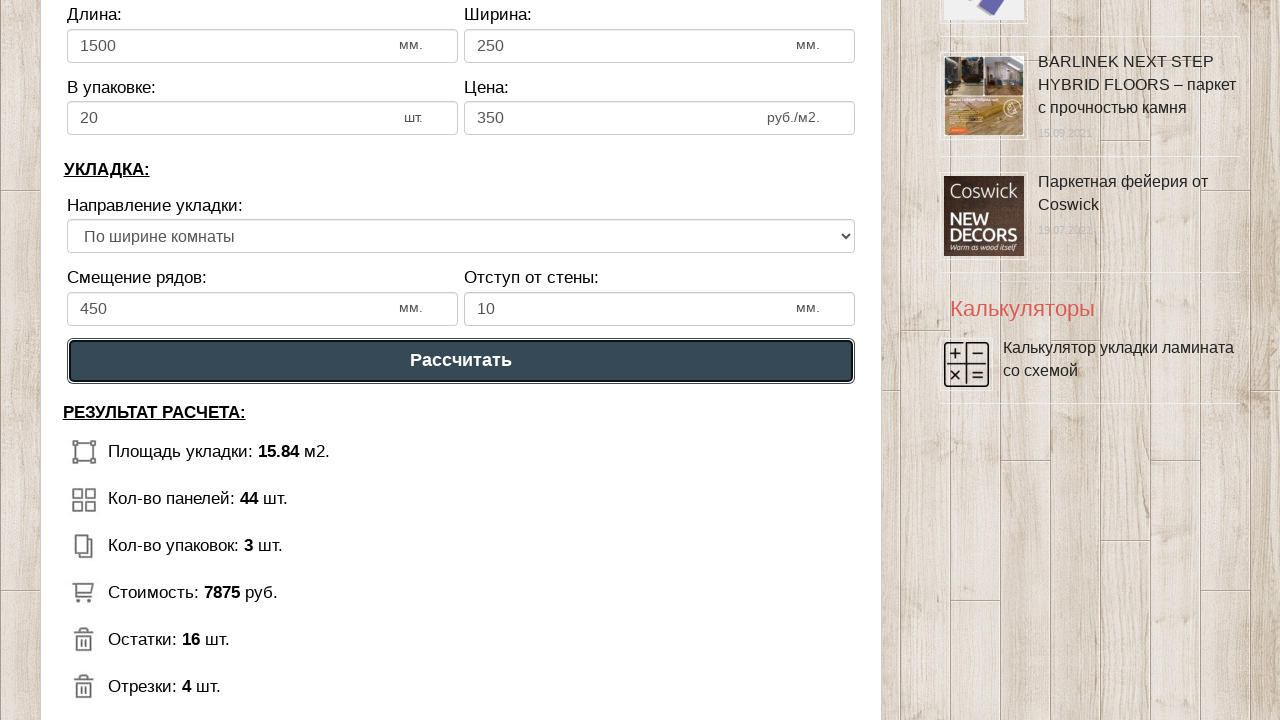

Calculation results loaded successfully
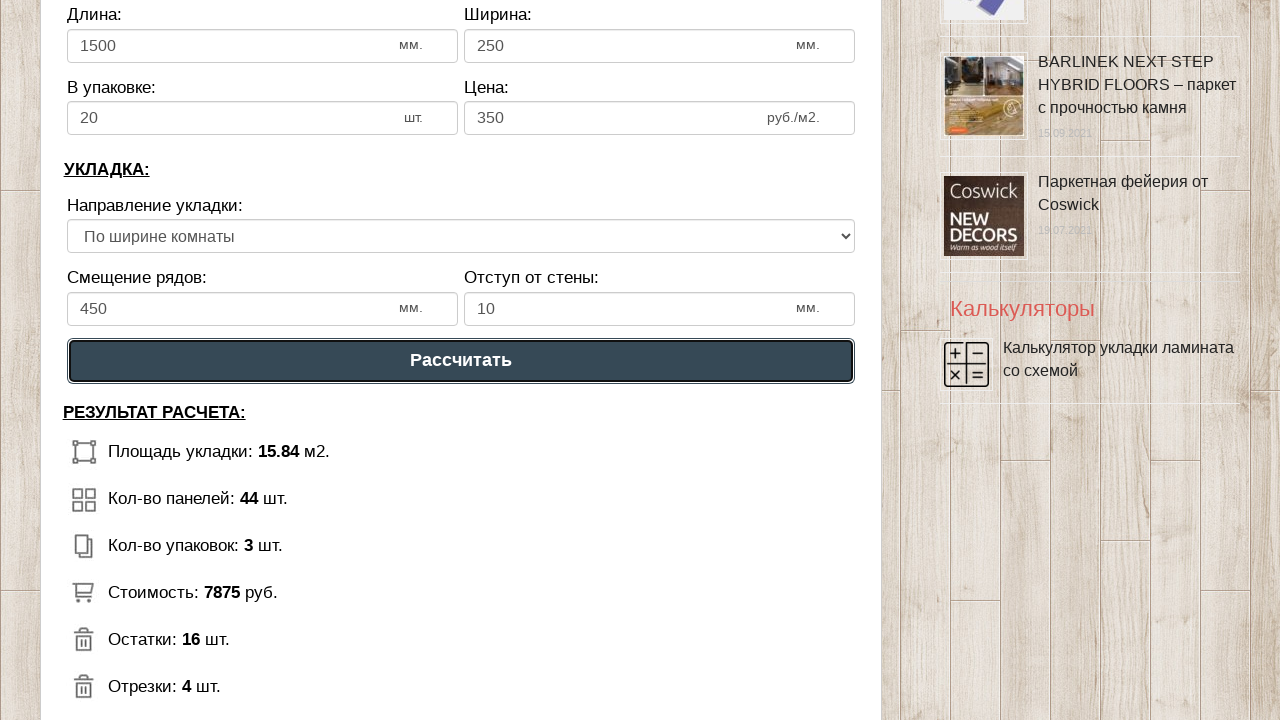

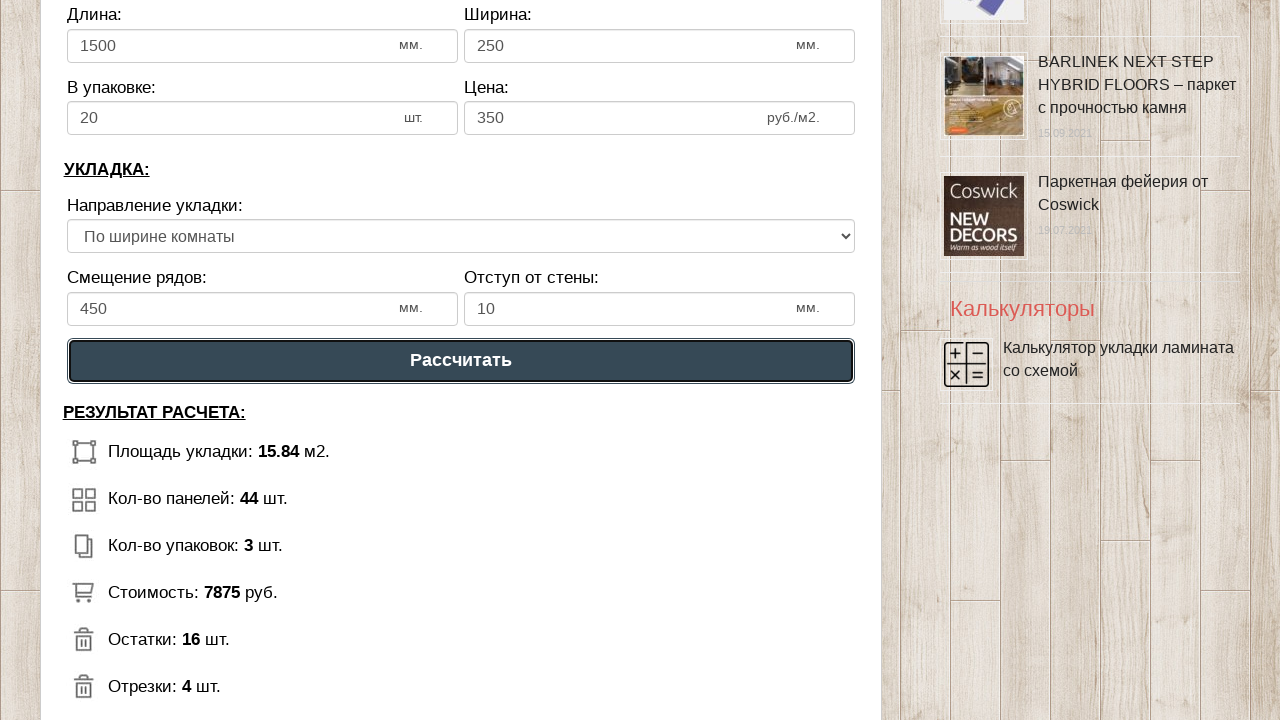